Tests the third FAQ accordion dropdown about rental time calculation

Starting URL: https://qa-scooter.praktikum-services.ru

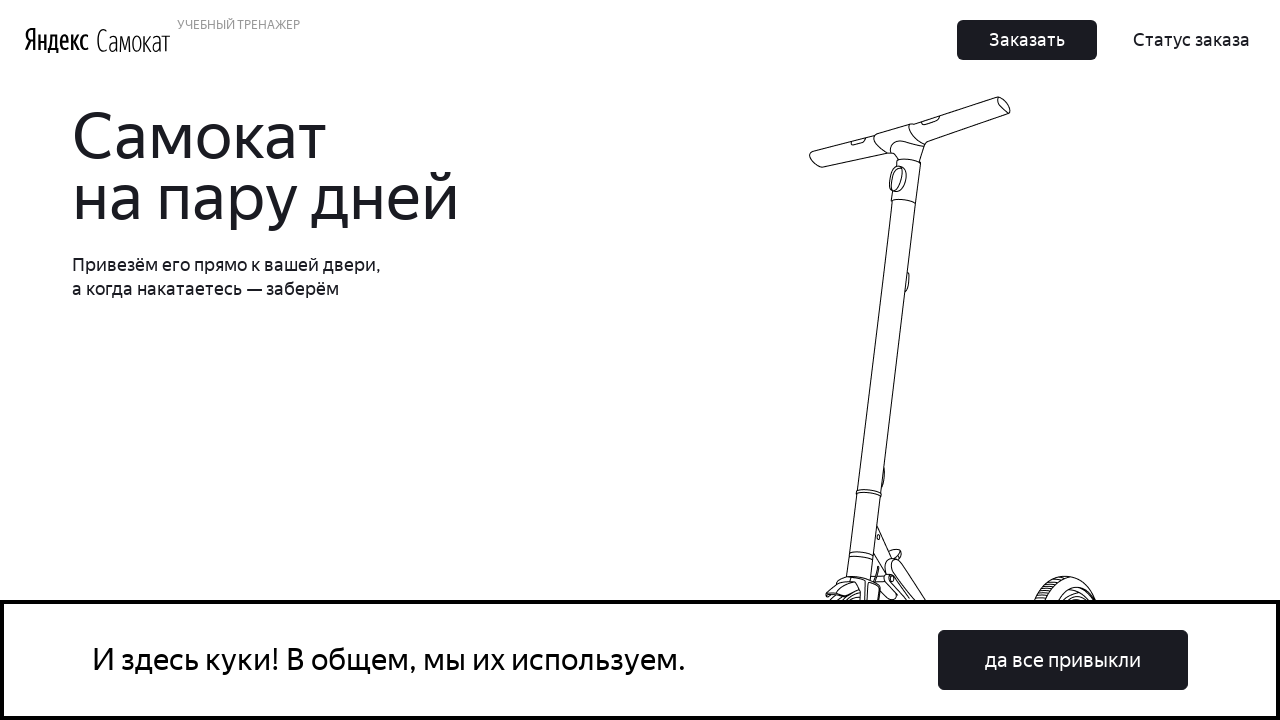

Clicked the third FAQ accordion dropdown about rental time calculation at (967, 360) on //*[@id="root"]/div/div/div[5]/div[2]/div/div[3]
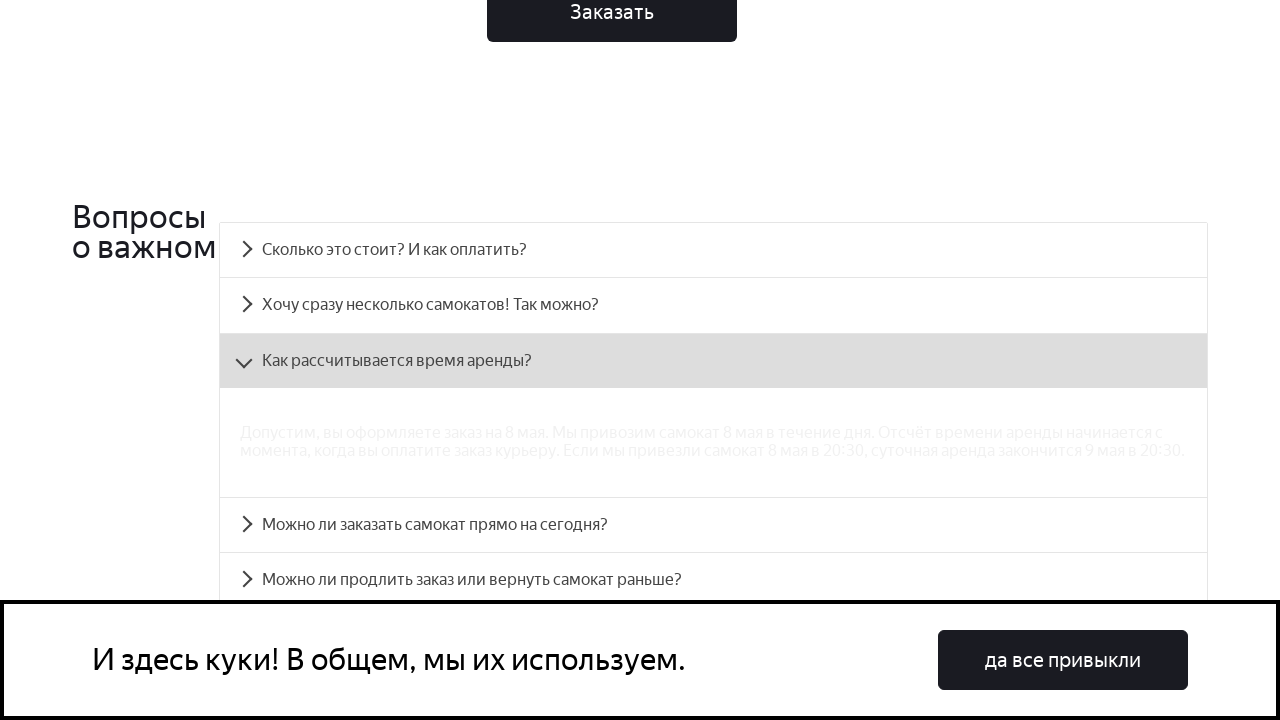

Expanded panel for rental time calculation FAQ loaded
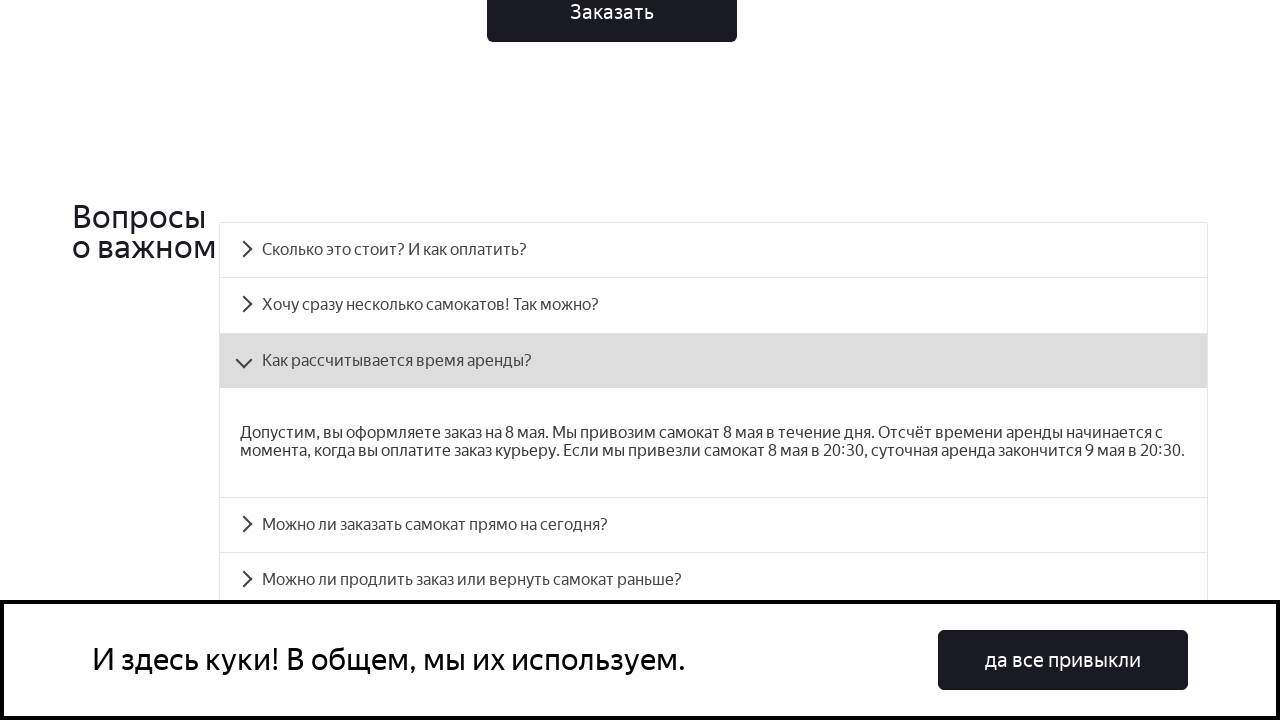

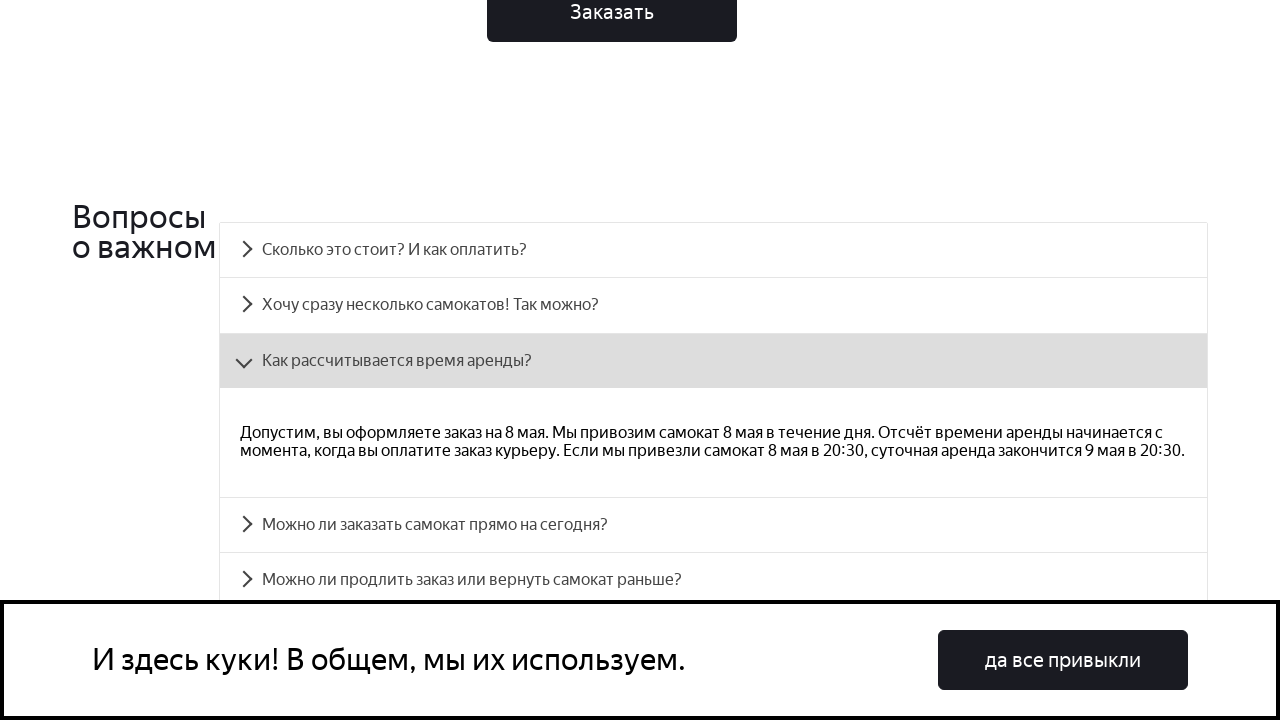